Tests validation when negative values are entered in the triangle calculation form

Starting URL: https://do.tusur.ru/qa-test2/

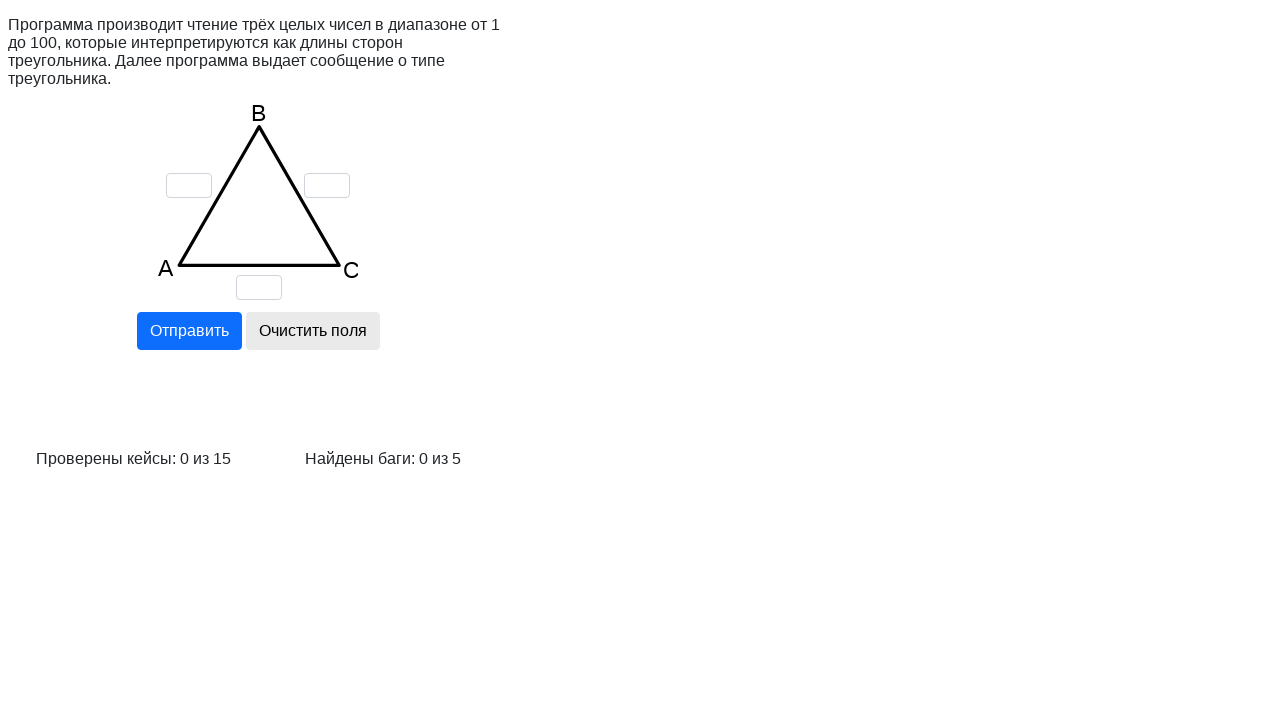

Filled triangle side 'a' with value '1' on input[name='a']
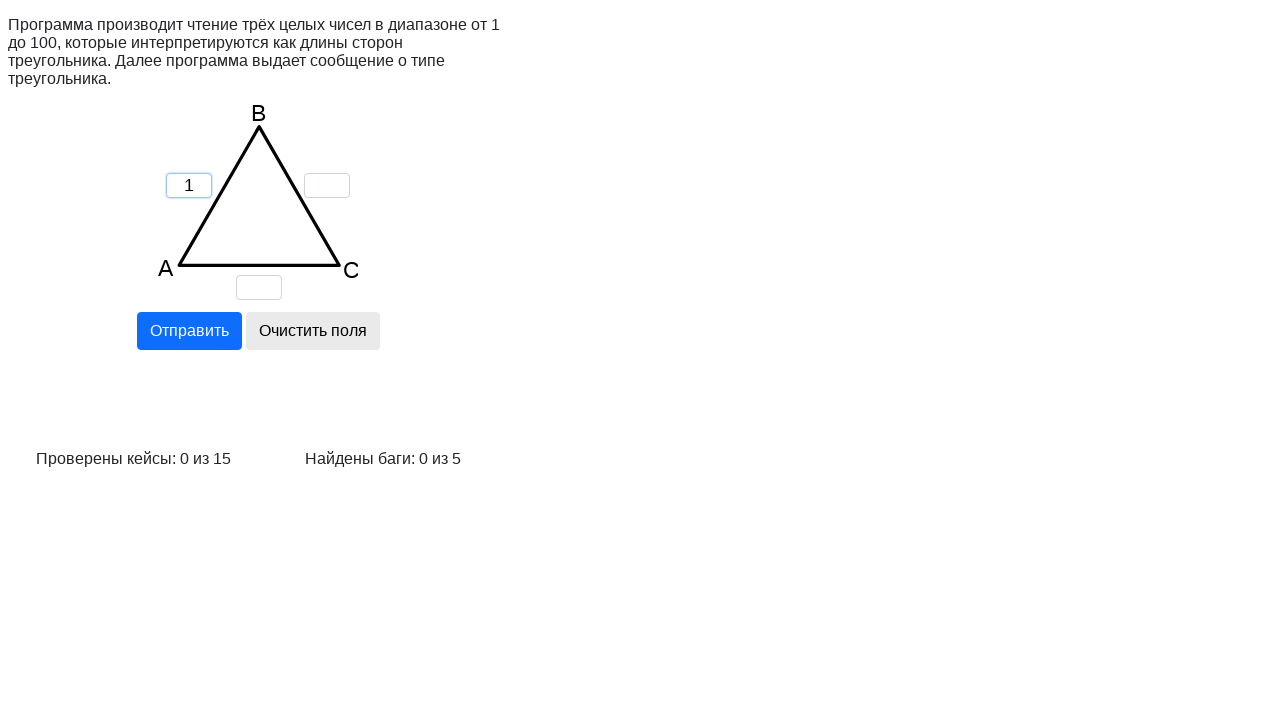

Filled triangle side 'b' with value '1' on input[name='b']
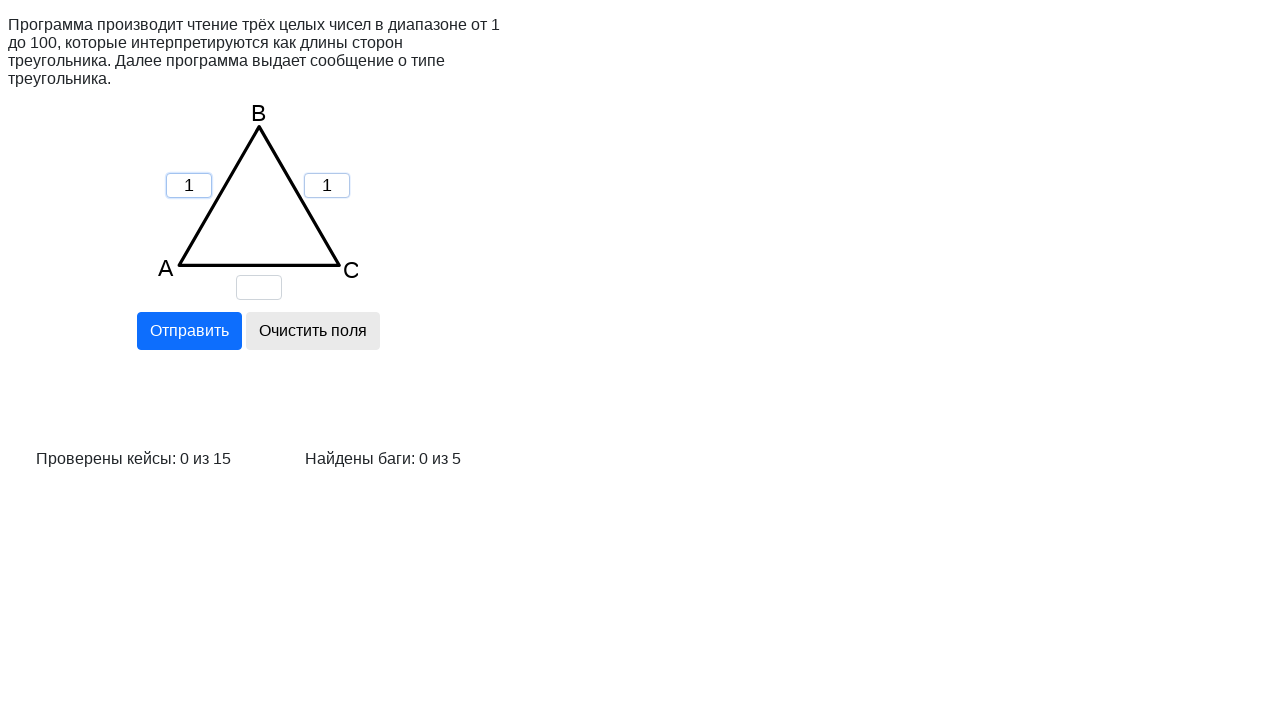

Filled triangle side 'c' with negative value '-1' on input[name='c']
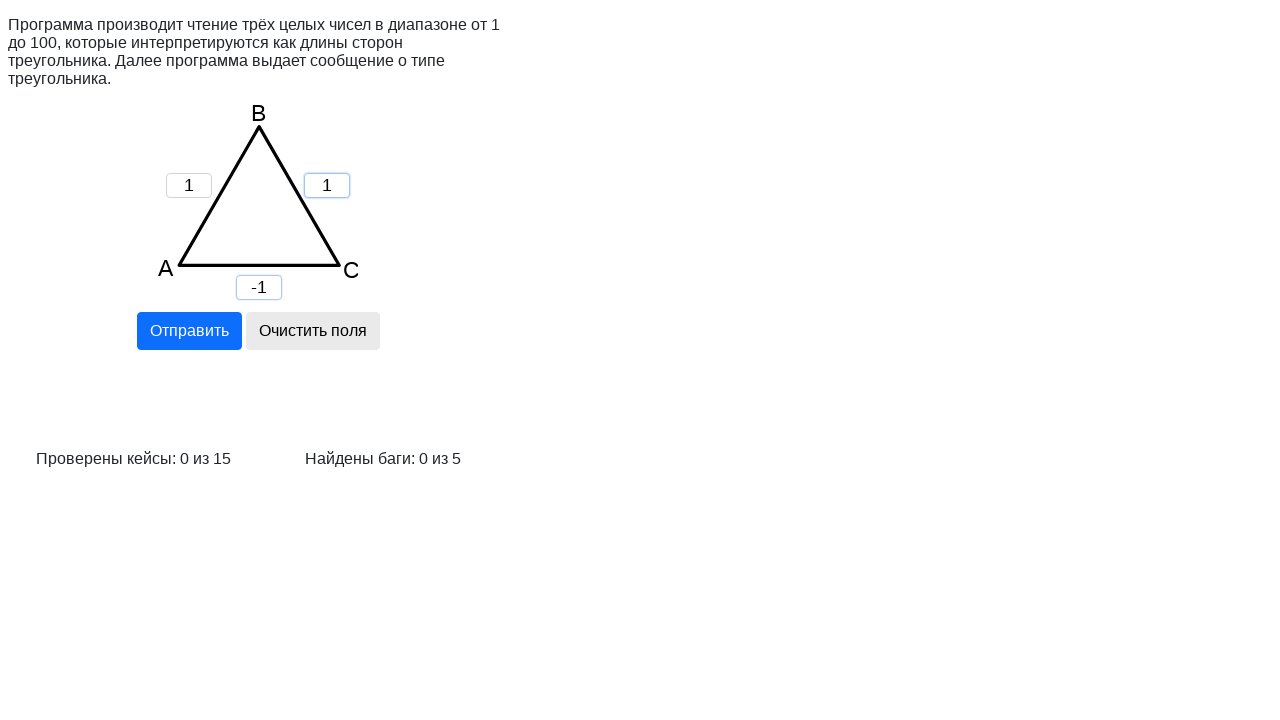

Clicked calculate button to submit form with negative value at (189, 331) on input[name='calc']
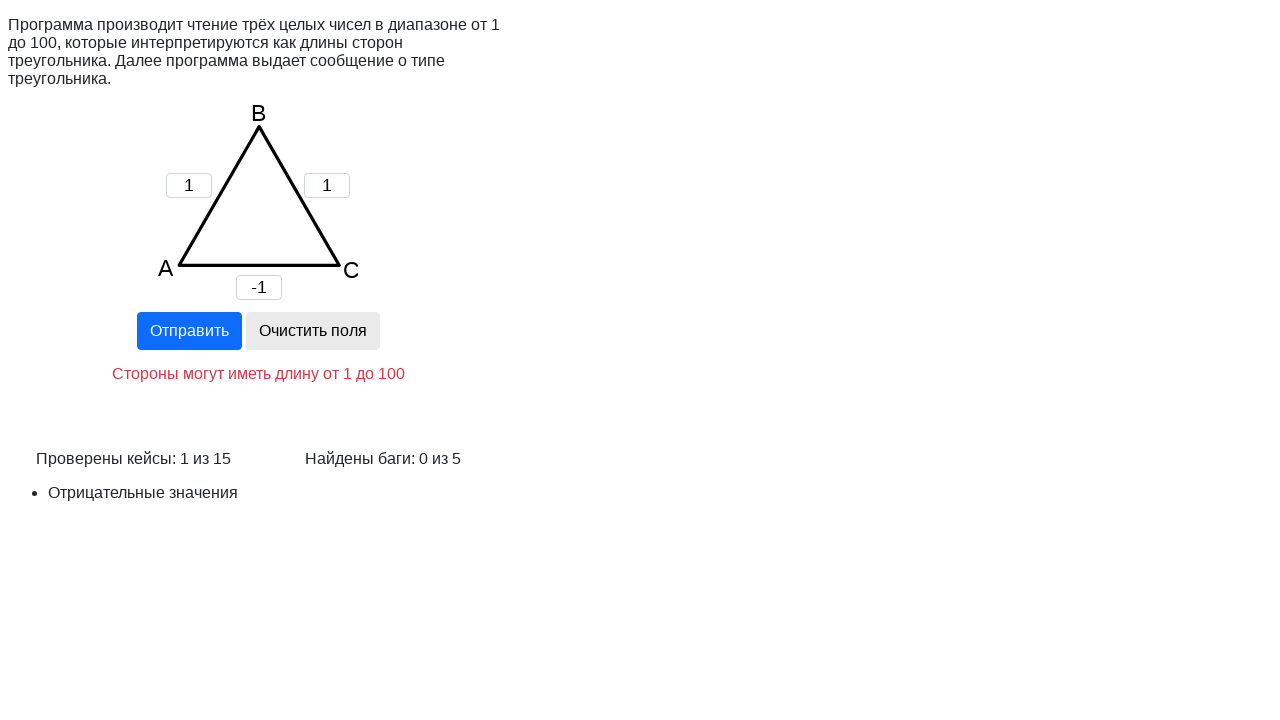

Validation message 'Отрицательные значения' (Negative values) appeared
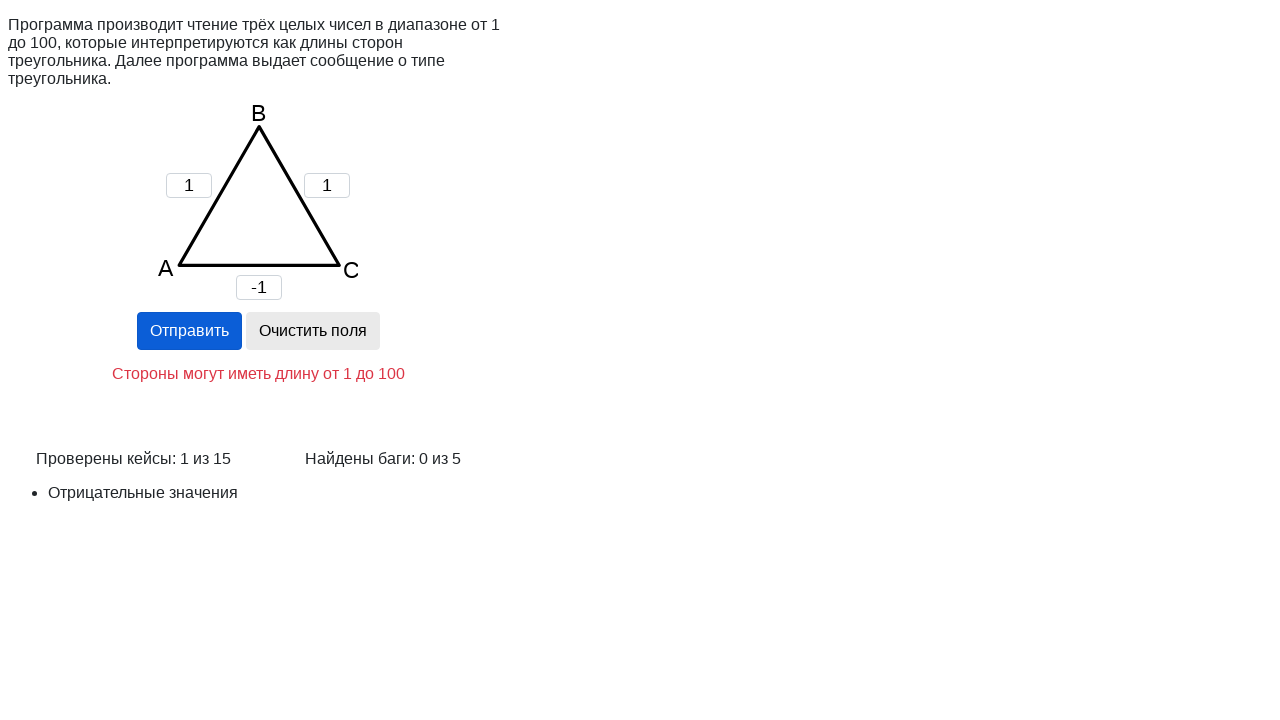

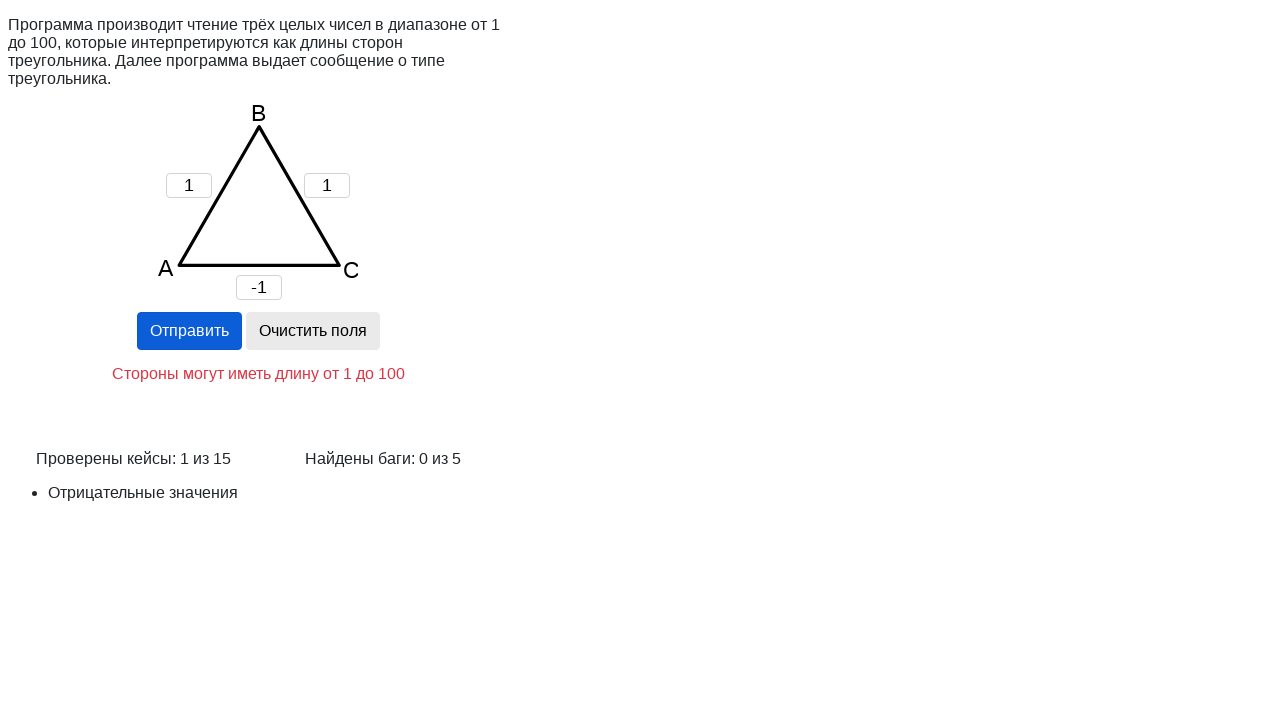